Tests table search functionality by searching for "New York" and validating the number of visible entries and total entries displayed

Starting URL: https://www.lambdatest.com/selenium-playground/table-sort-search-demo

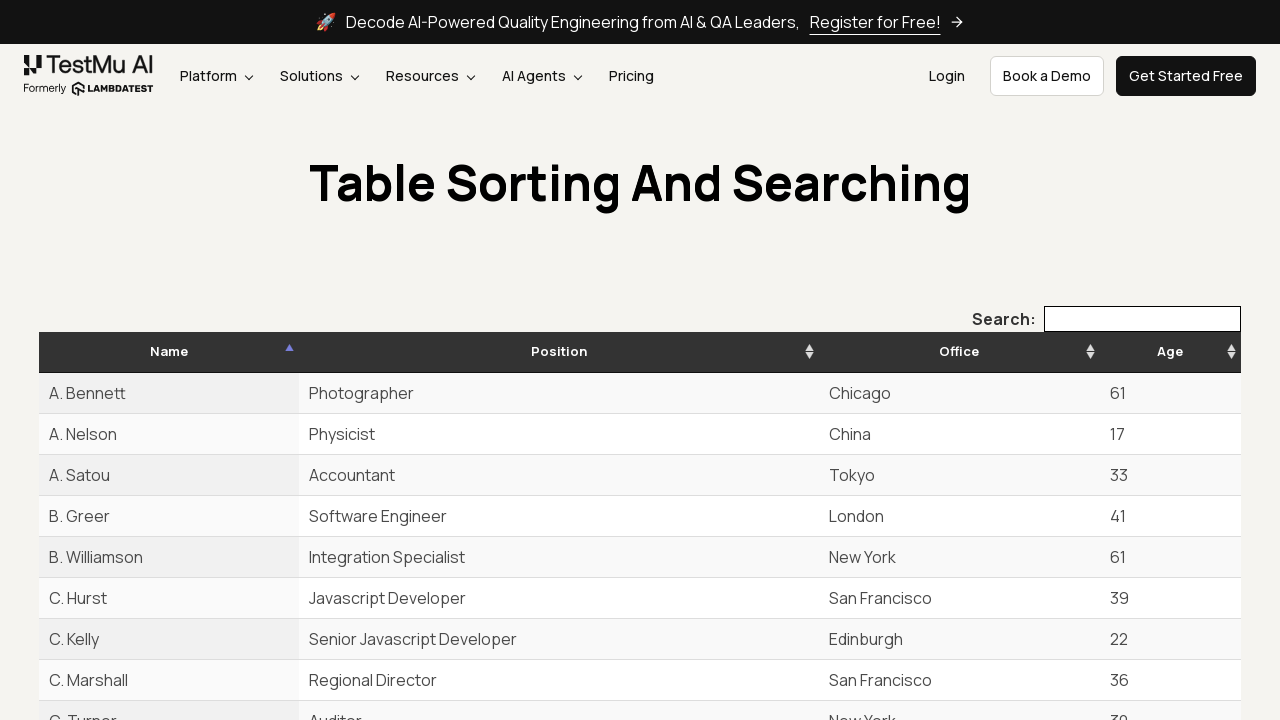

Filled search box with 'New York' on input[type='search']
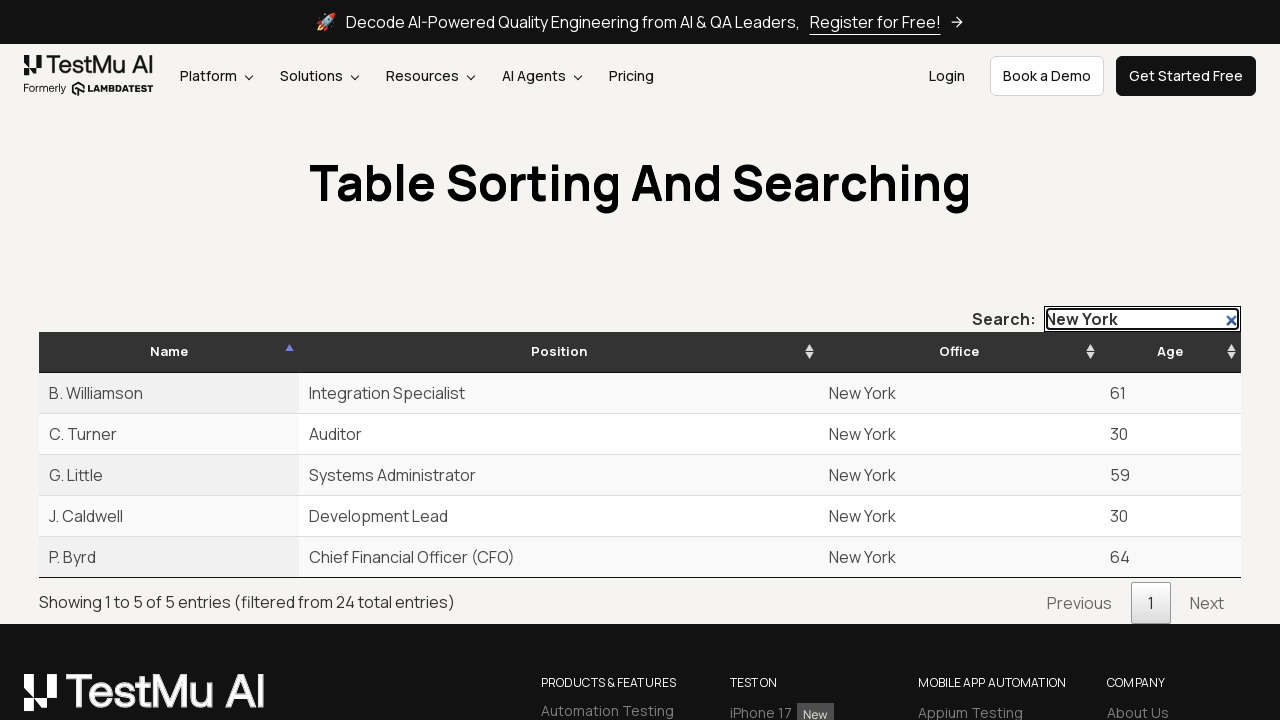

Waited 1 second for table to filter search results
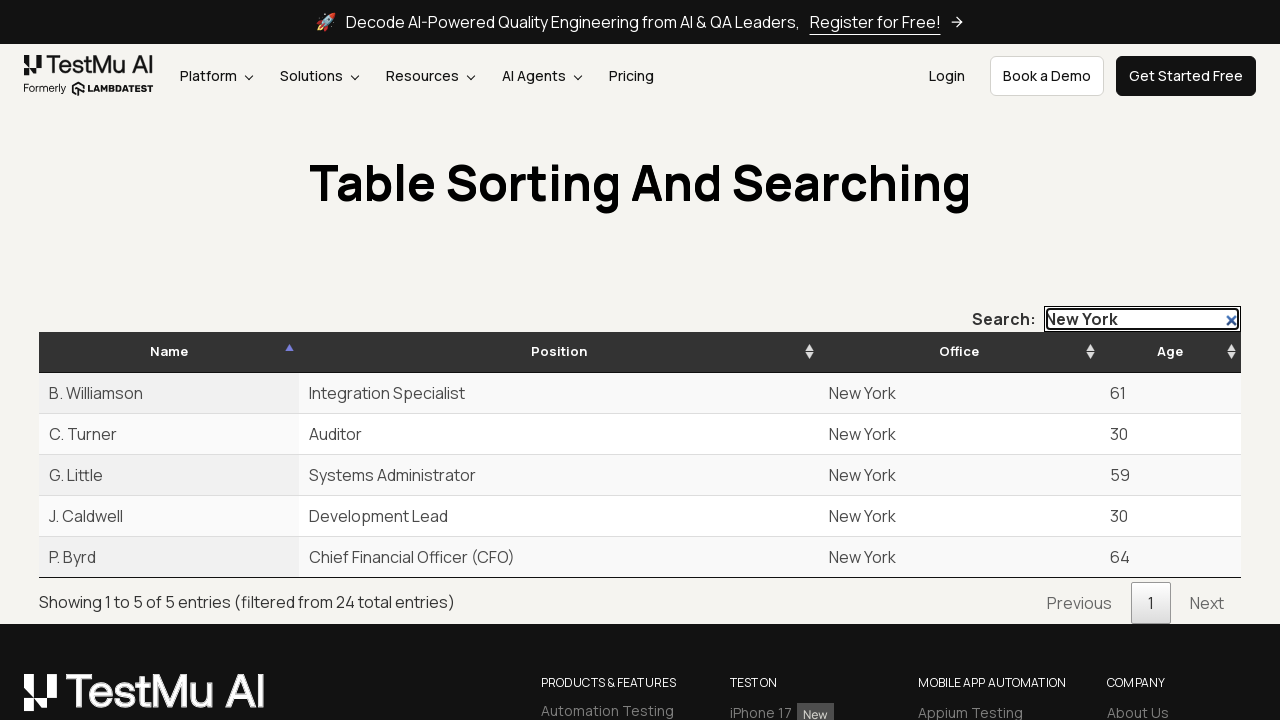

Retrieved visible entries text from table info
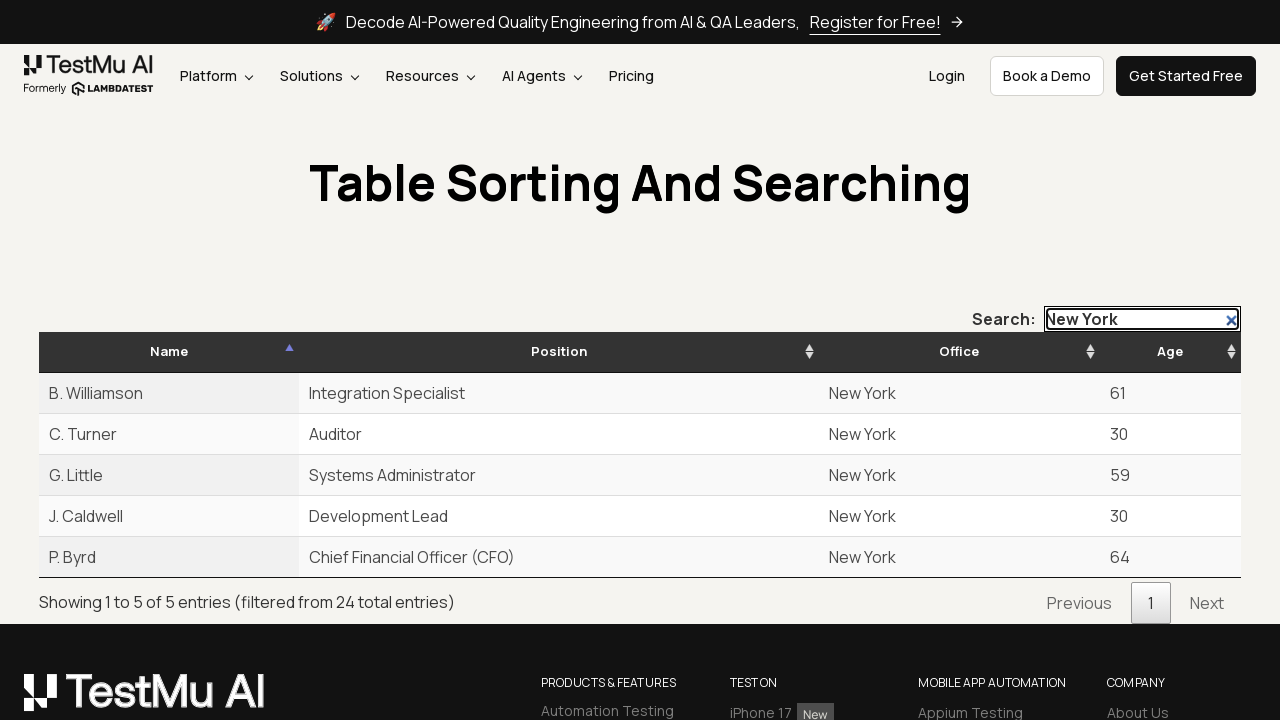

Validated that 5 entries are visible after 'New York' search
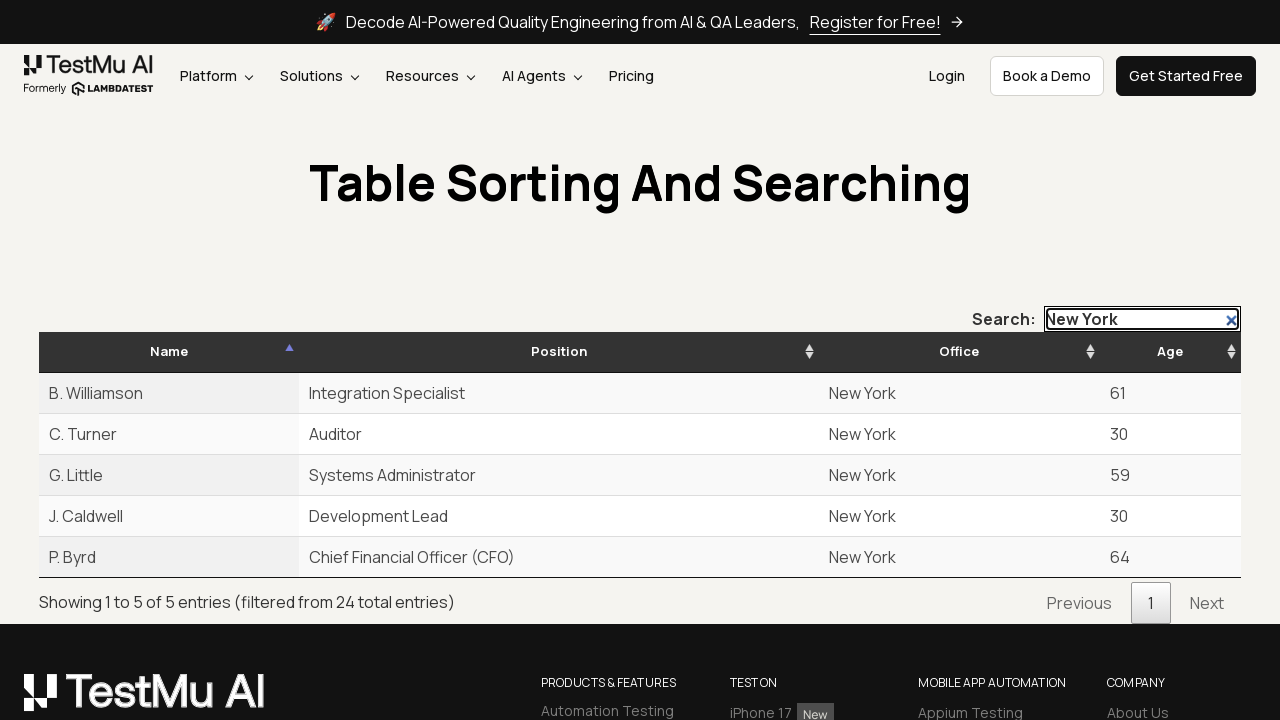

Validated that results are filtered from 24 total entries
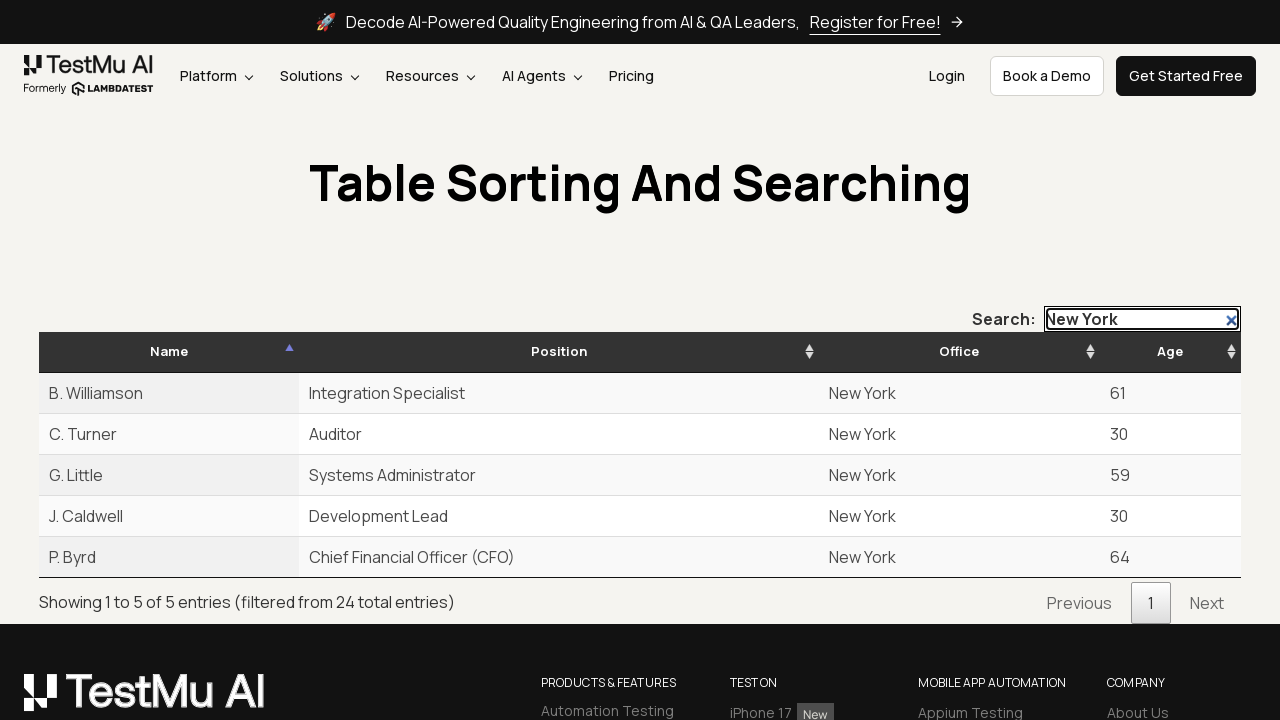

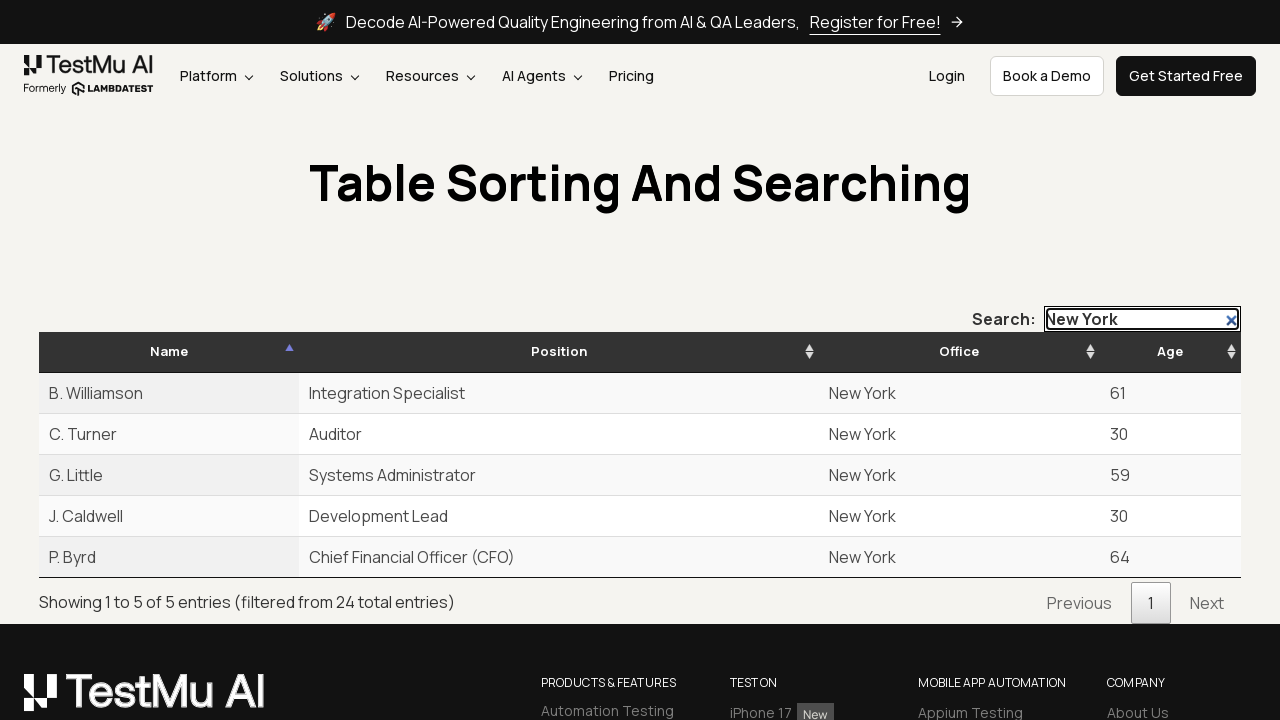